Tests interaction with a disabled text field by using JavaScript to set its value and verify the element exists on the page

Starting URL: https://omayo.blogspot.com/

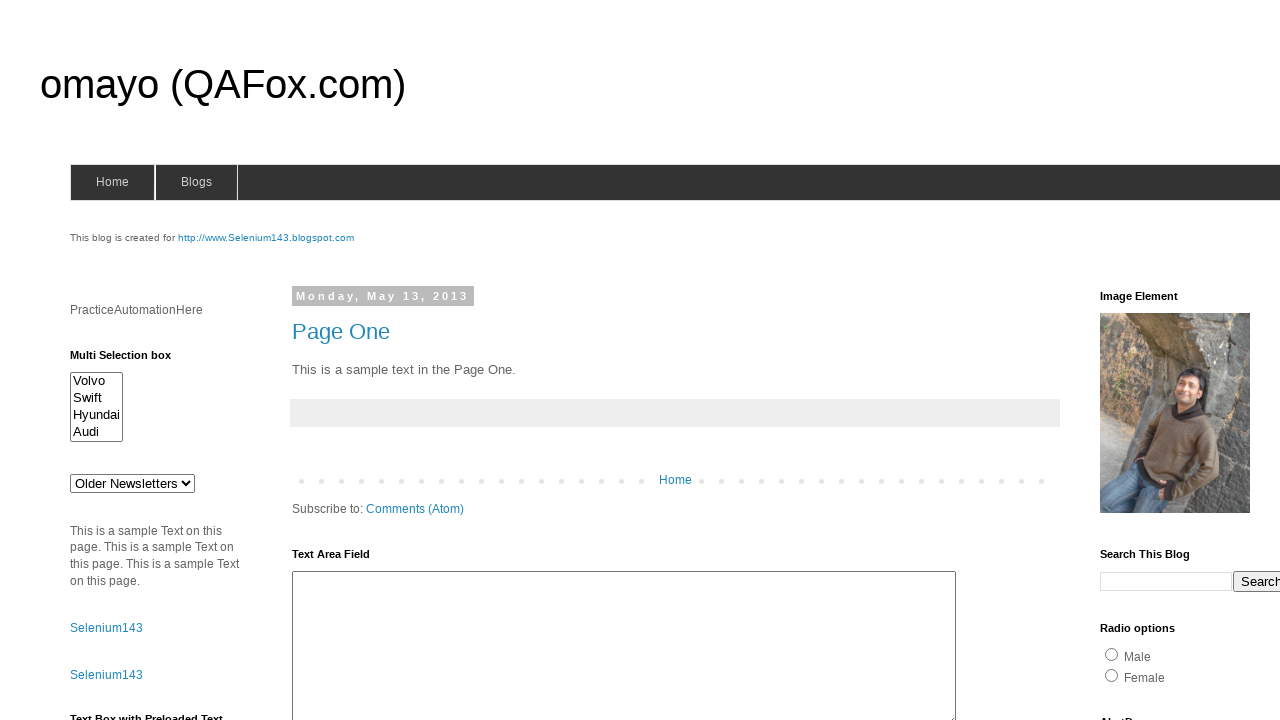

Scrolled down 500 pixels to make disabled text box visible
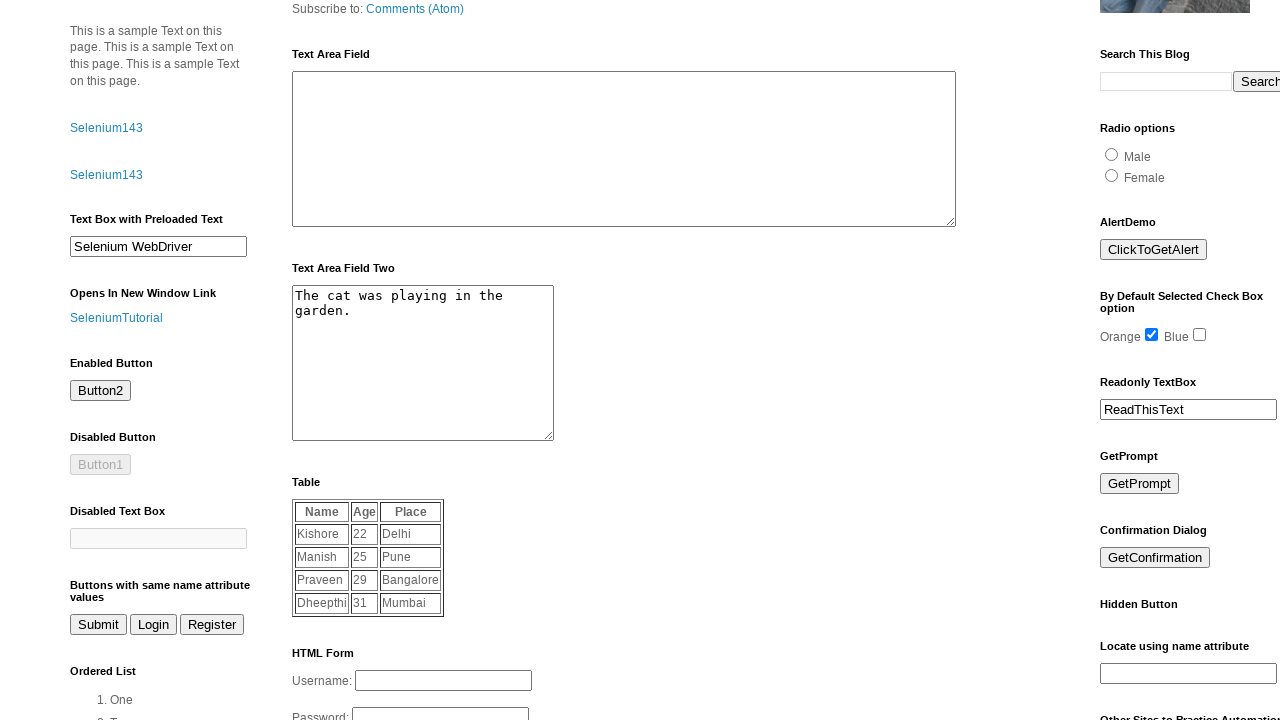

Set value 'hi' in disabled text field (tb2) using JavaScript
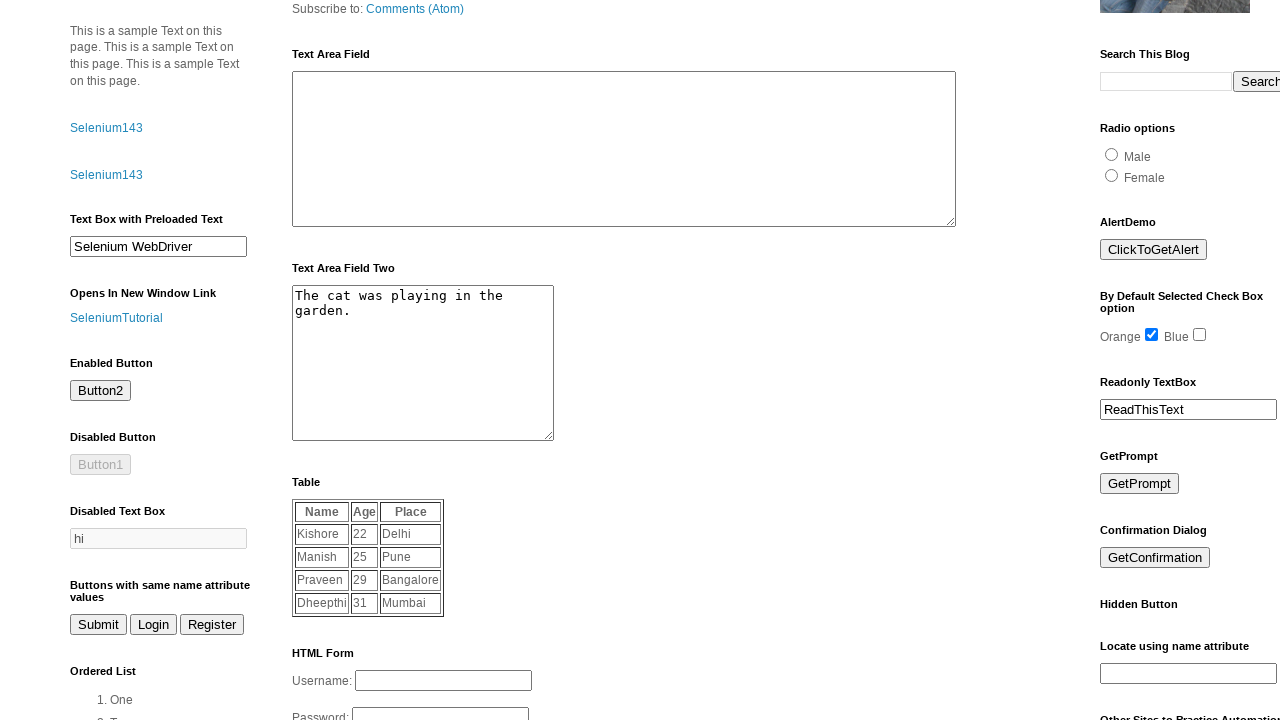

Verified disabled text field element exists on page
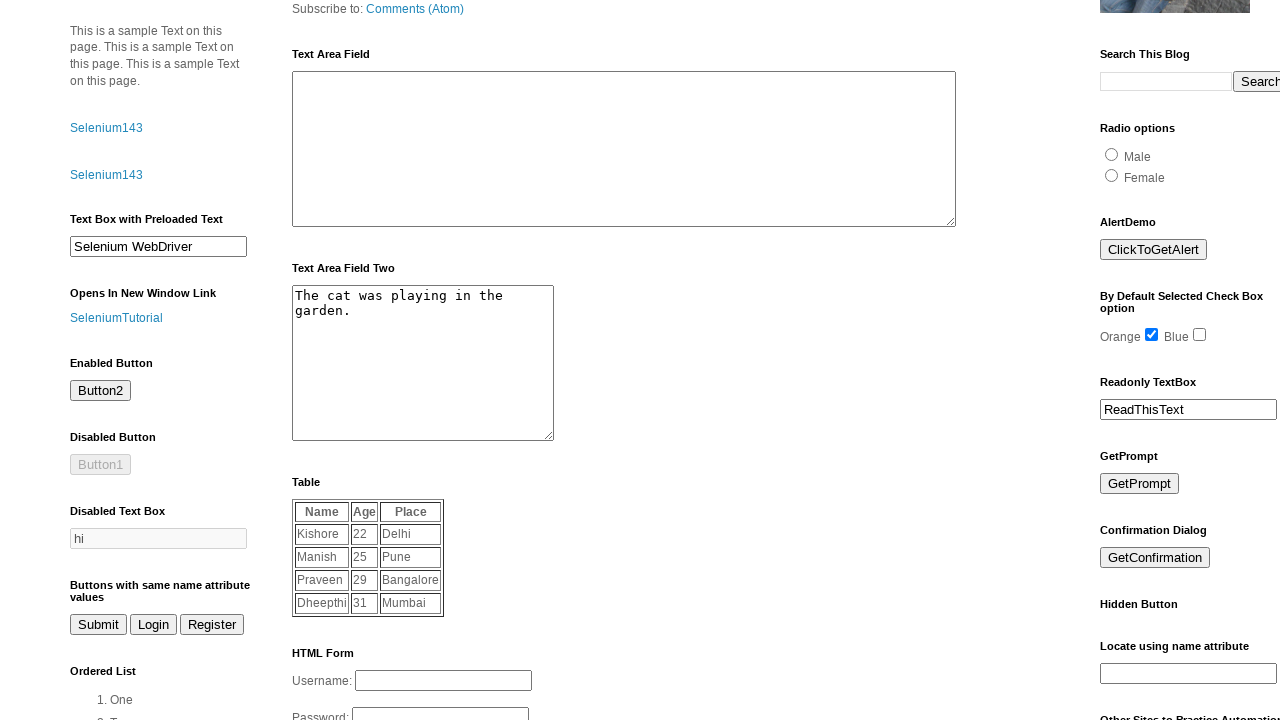

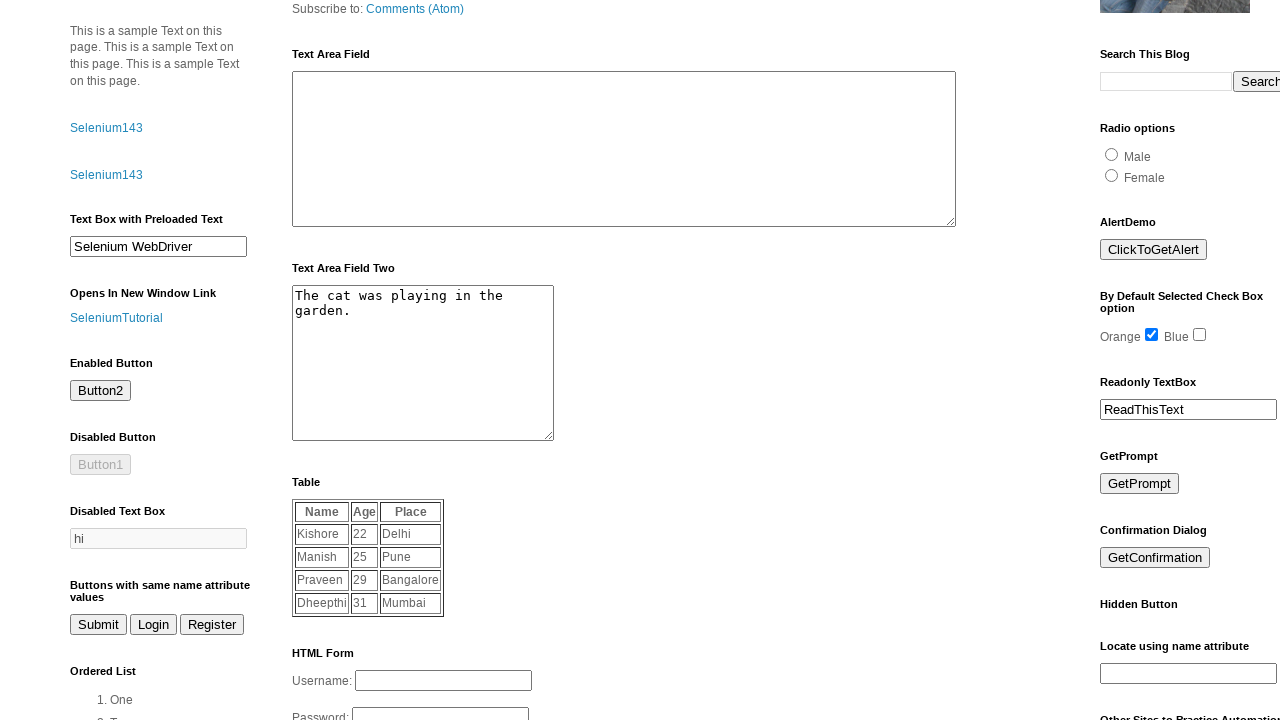